Navigates to the Carousel component documentation page and verifies the h1 heading text

Starting URL: https://flowbite-svelte.com/docs/components/carousel

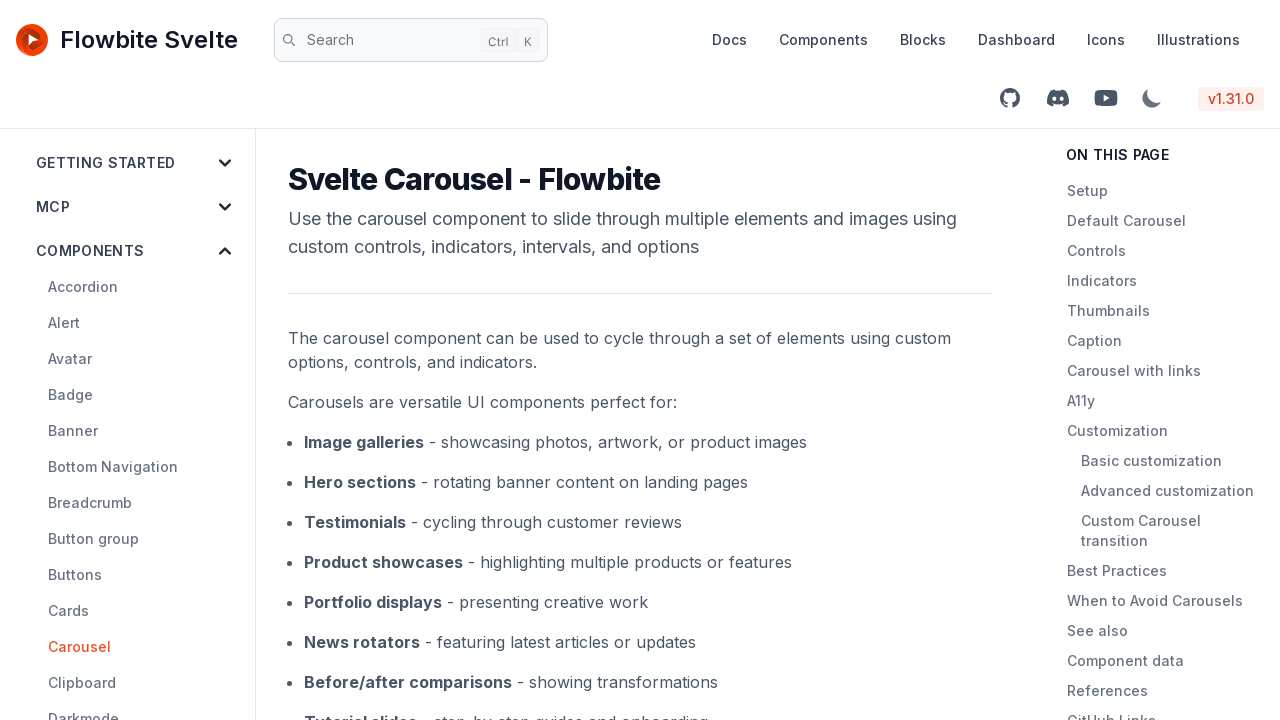

Navigated to Carousel component documentation page
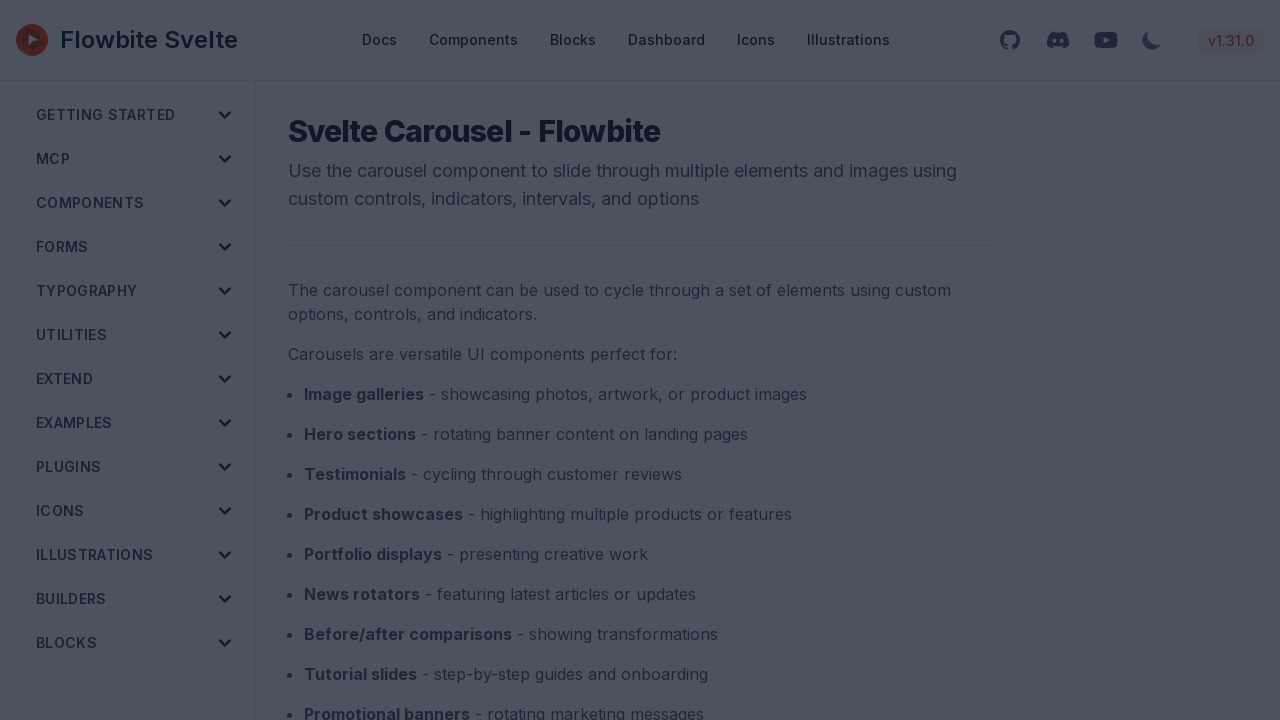

h1 heading loaded on page
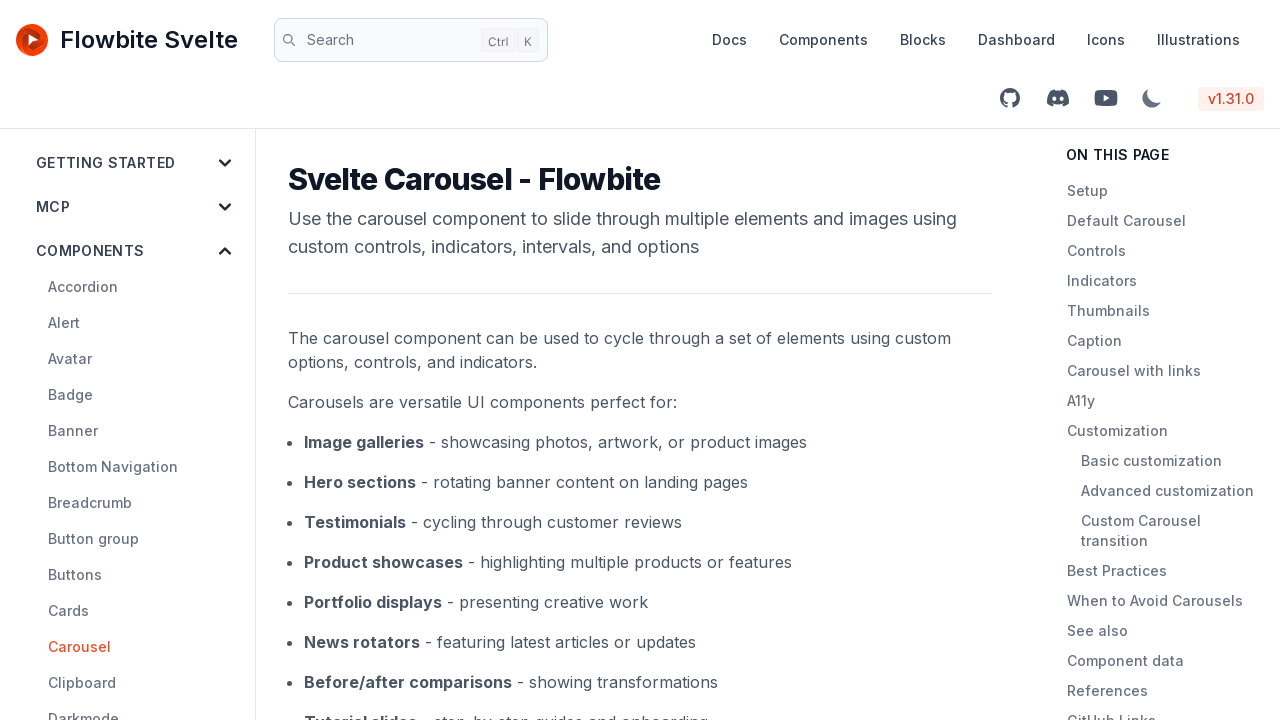

Verified h1 text content is 'Svelte Carousel - Flowbite'
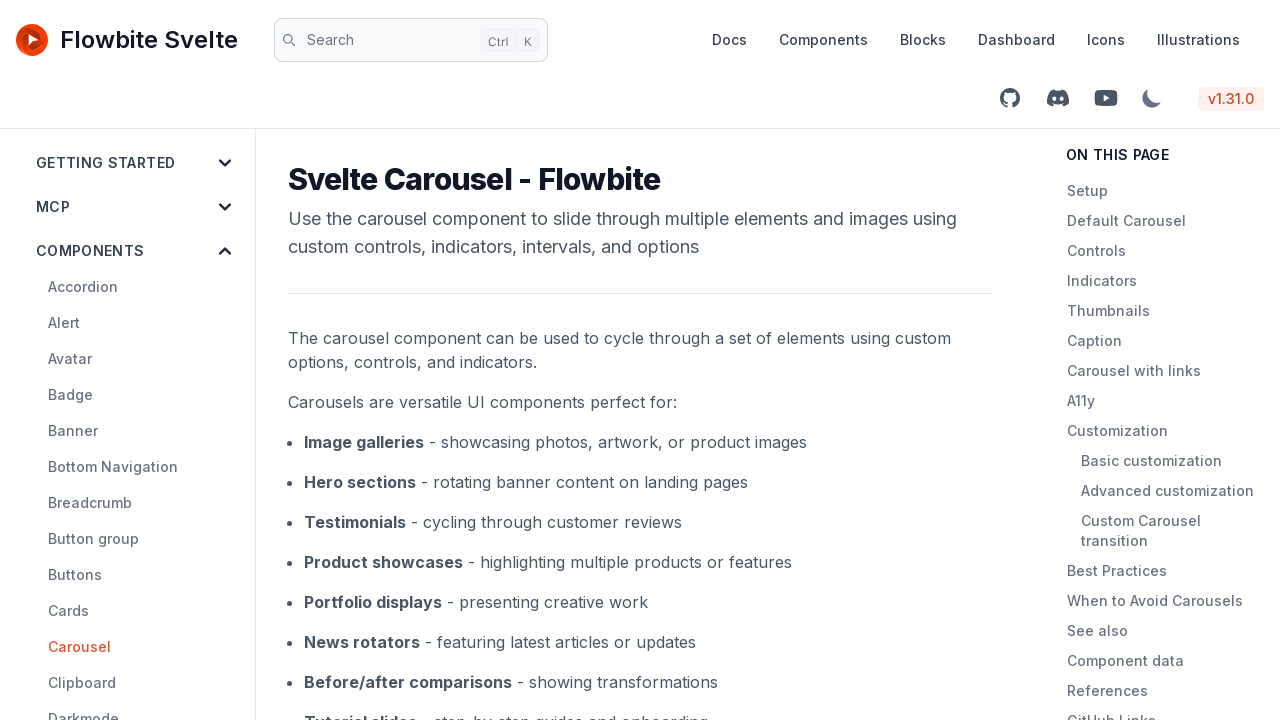

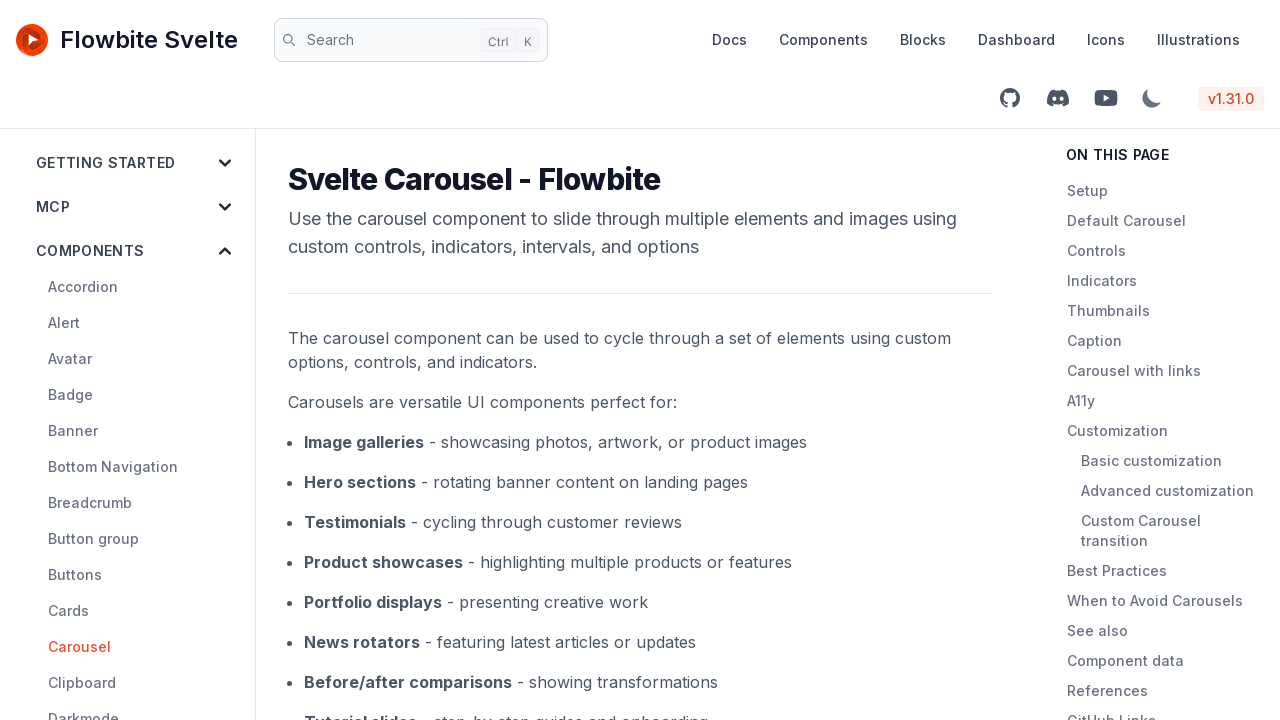